Tests checkbox and radio button selection behavior - clicking to select, verifying selection state, and deselecting checkbox

Starting URL: https://automationfc.github.io/basic-form/index.html

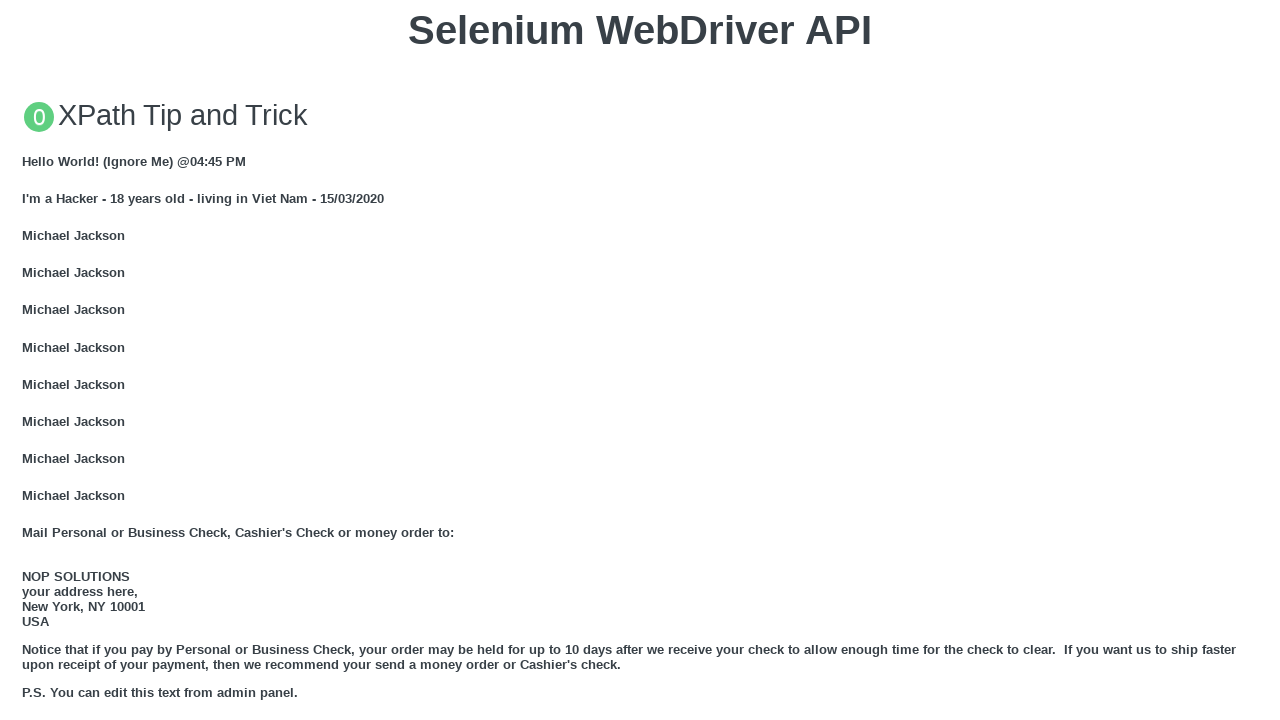

Clicked 'Under 18' radio button to select it at (28, 360) on #under_18
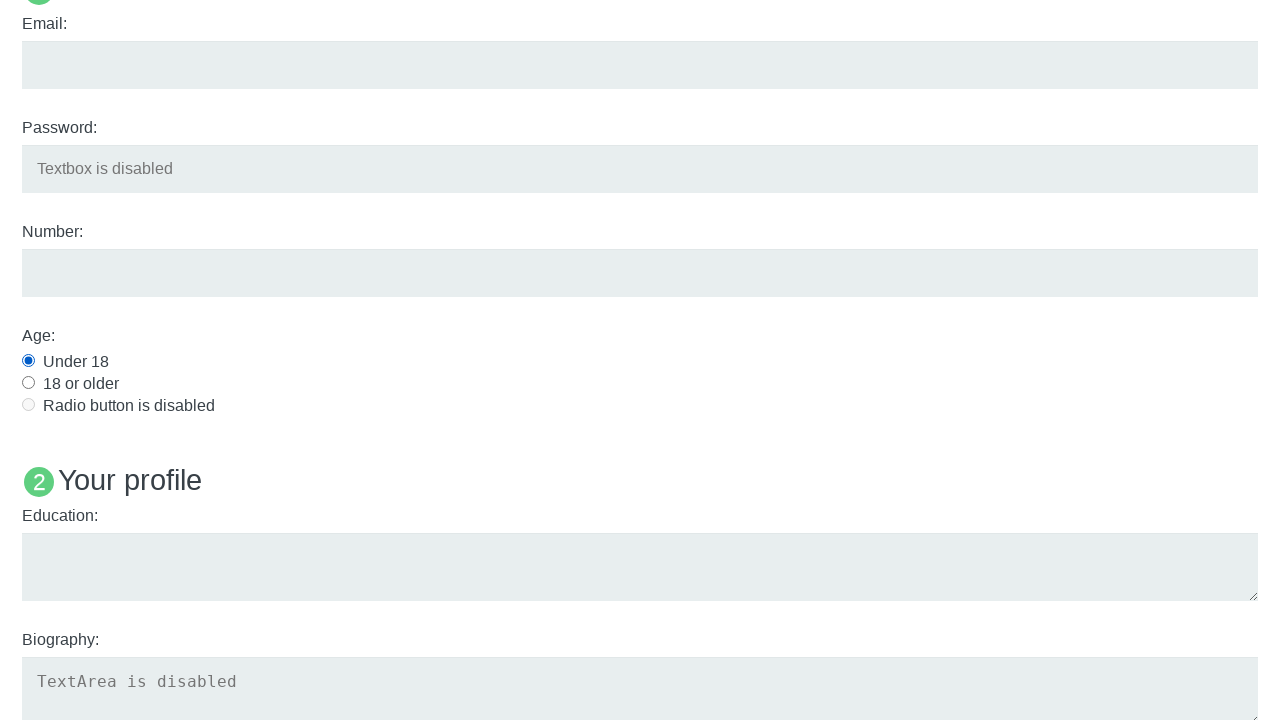

Clicked Java checkbox to select it at (28, 361) on #java
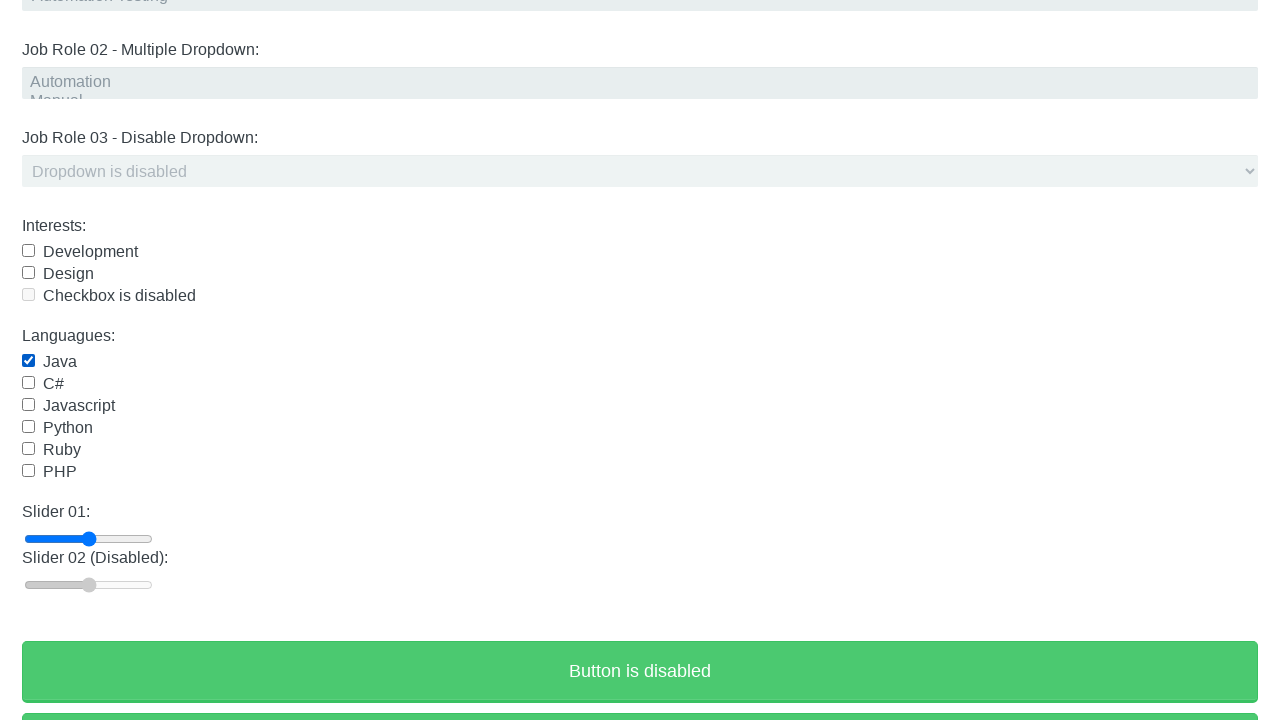

Verified 'Under 18' radio button is selected
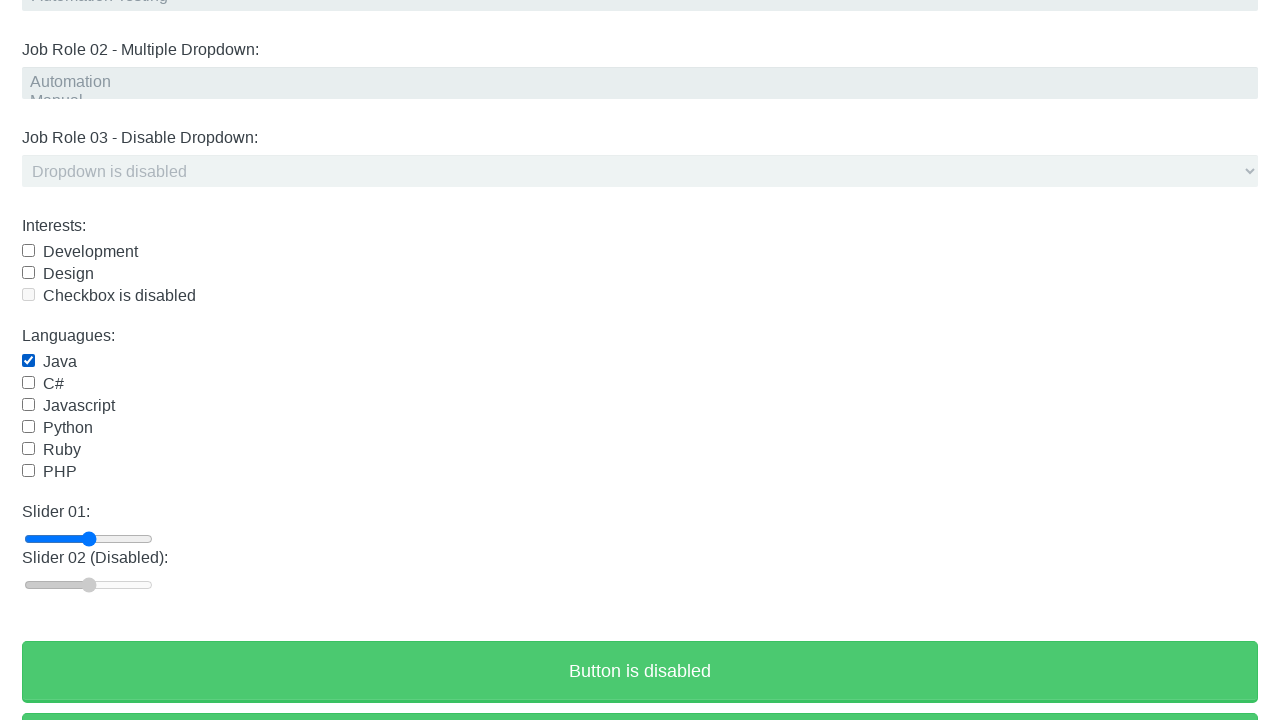

Verified Java checkbox is selected
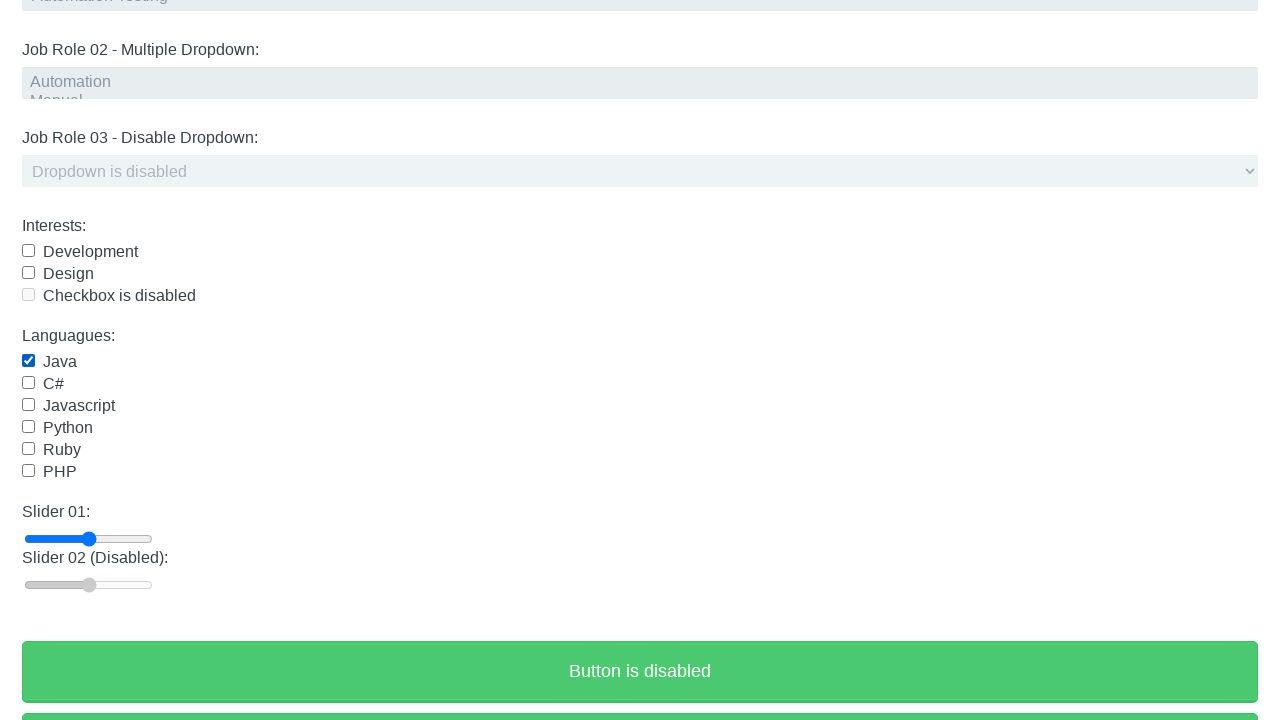

Clicked Java checkbox again to deselect it at (28, 361) on #java
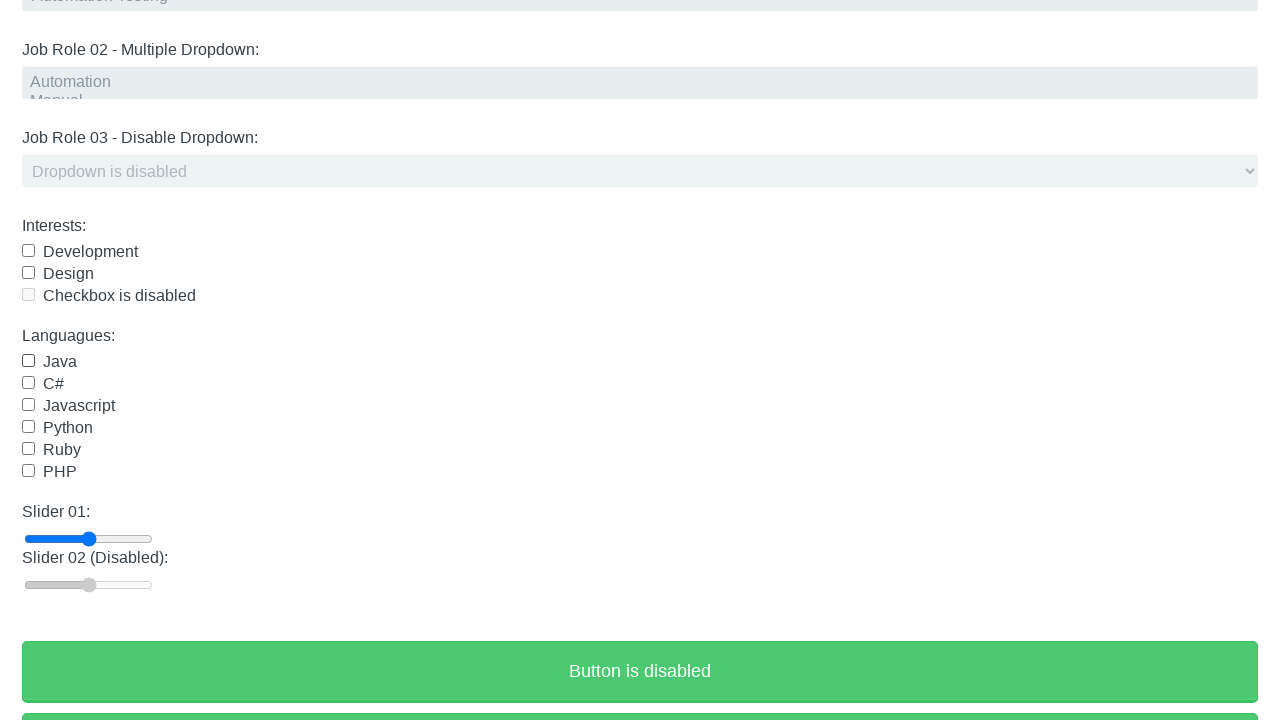

Verified Java checkbox is deselected
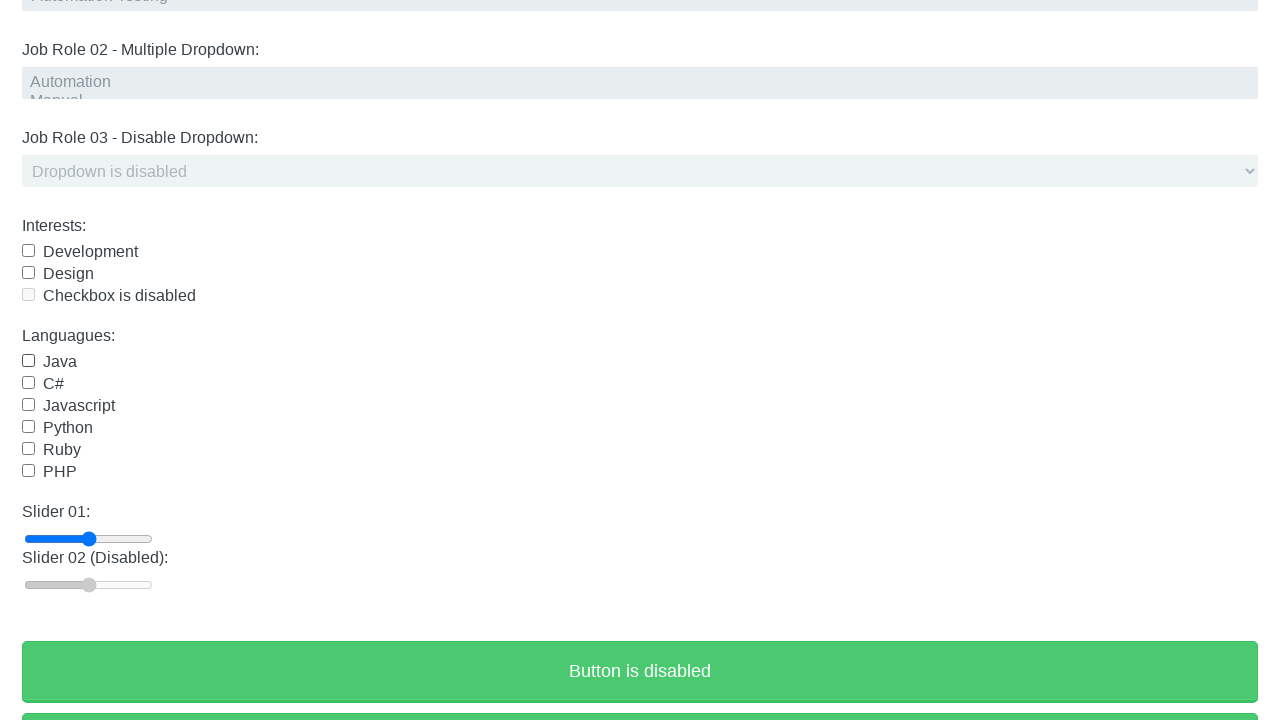

Verified 'Under 18' radio button is still selected
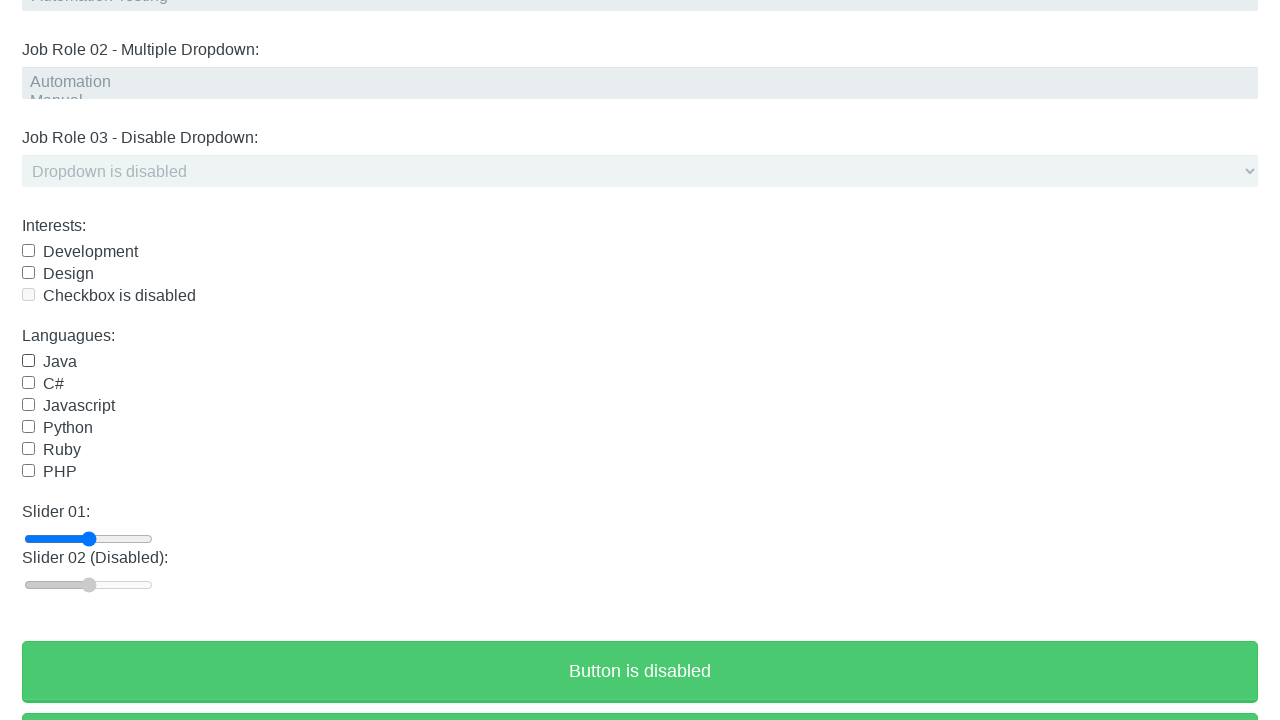

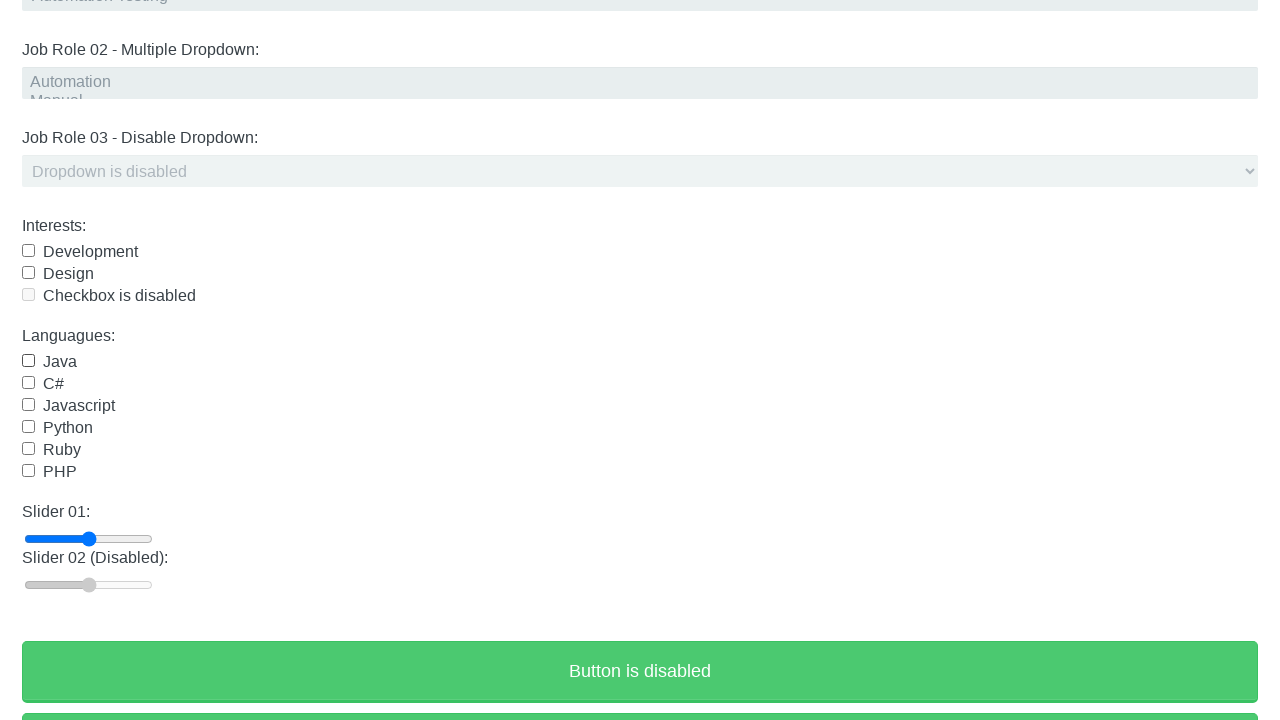